Tests that clicking the Access to Real-time Coverage read more button navigates to the correct page.

Starting URL: https://myelth.com/

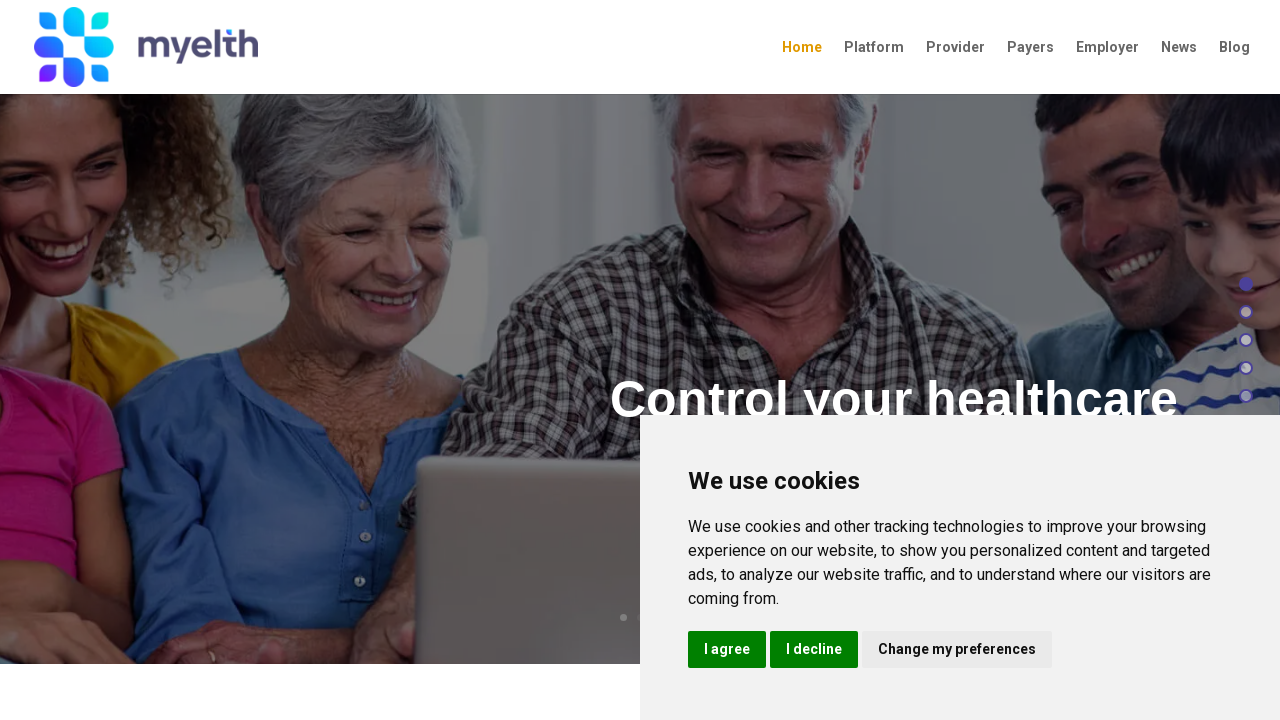

Clicked the Access to Real-time Coverage read more button at (559, 361) on a[href='/access-to-real-time-coverage/']
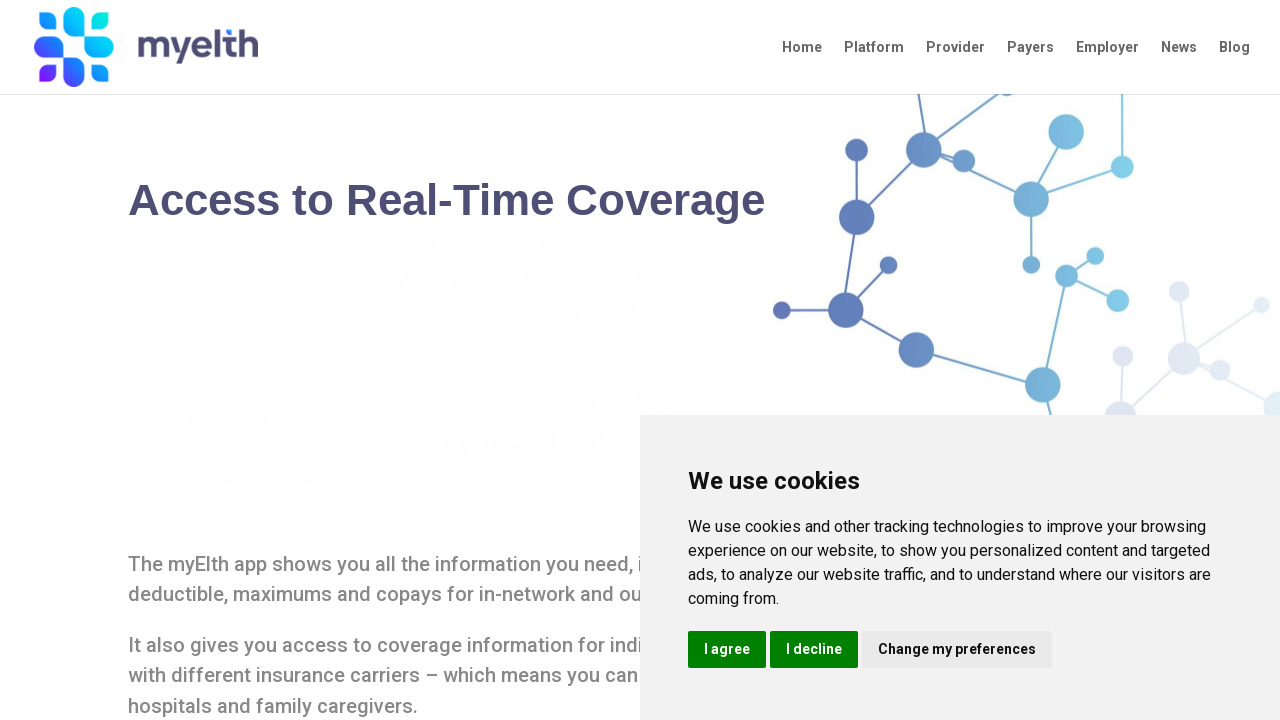

Waited for page to load and verified navigation to Access to Real-time Coverage page
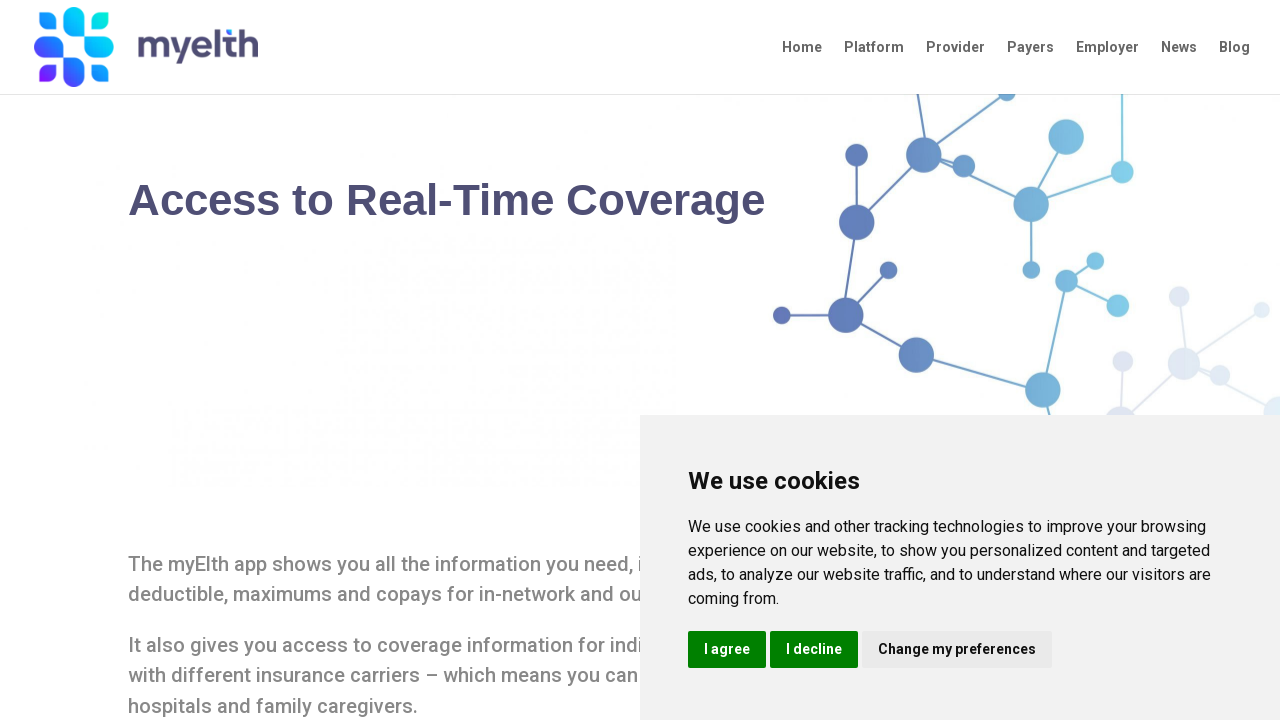

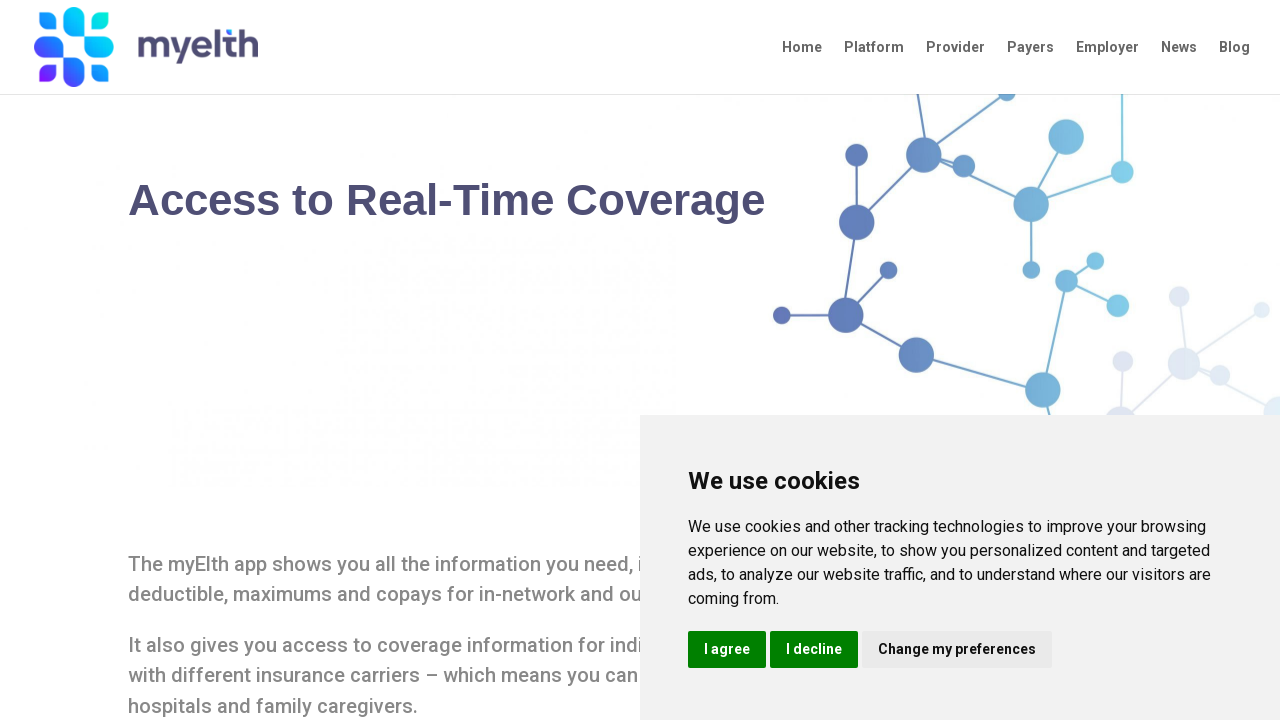